Tests finding and clicking a link by its text content, then fills out a form with personal information (name, city, country) and submits it.

Starting URL: http://suninjuly.github.io/find_link_text

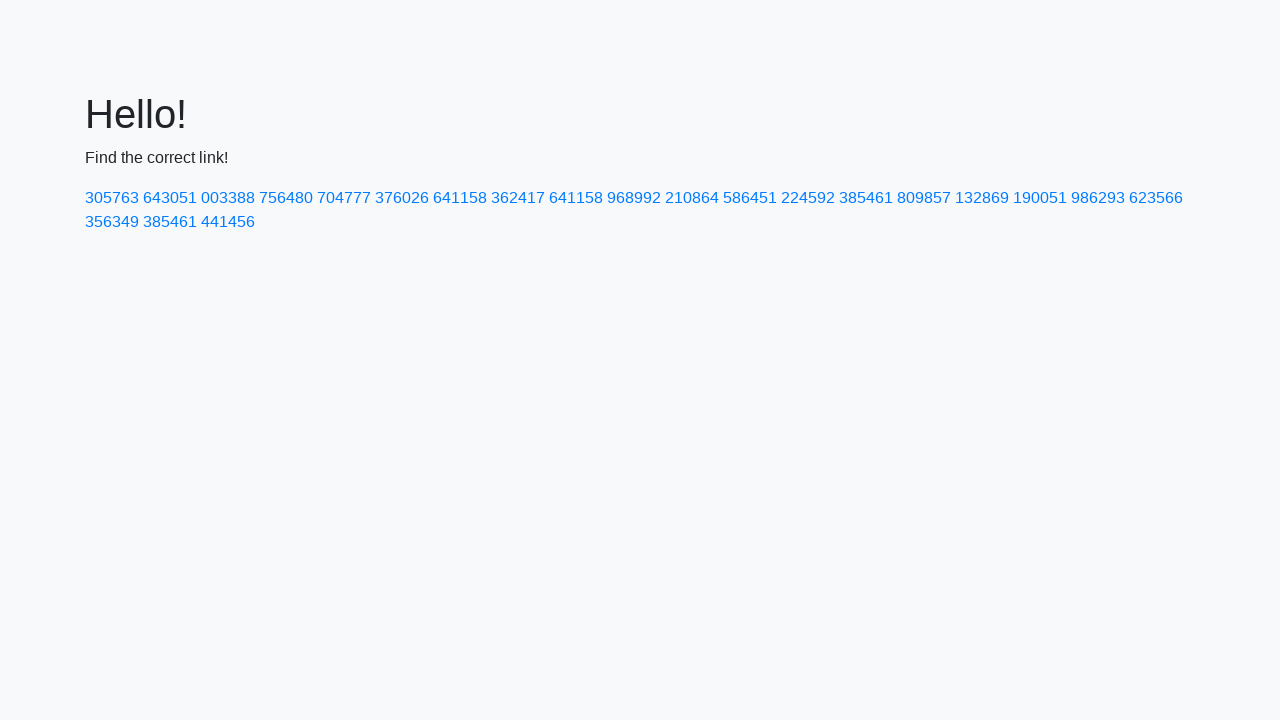

Clicked link with text '224592' at (808, 198) on a:text('224592')
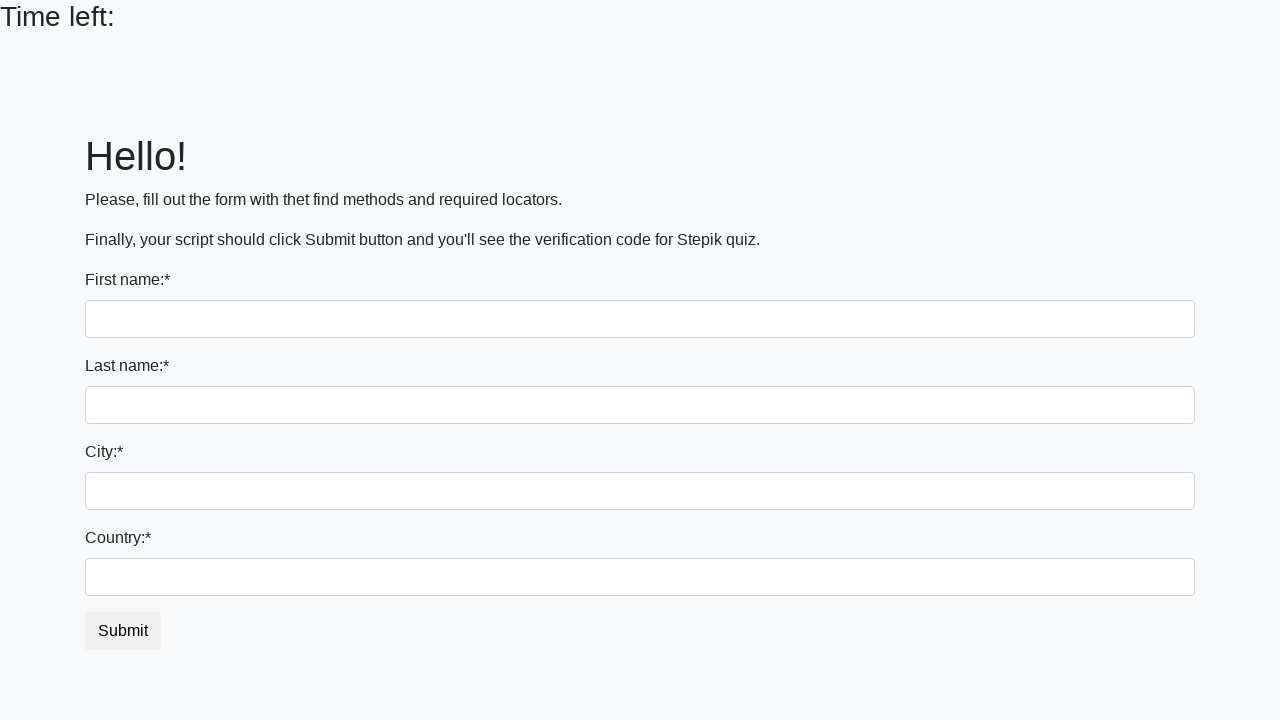

Filled first name field with 'Ivan' on input[name='first_name']
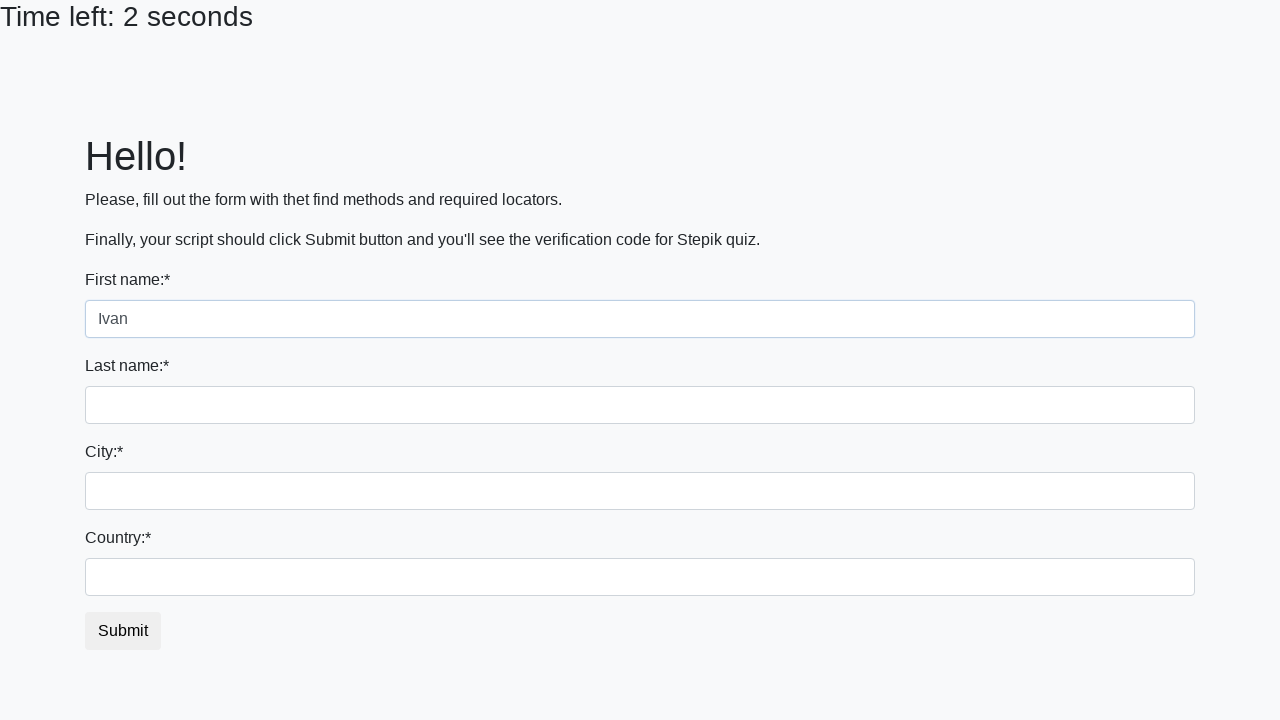

Filled last name field with 'Petrov' on input[name='last_name']
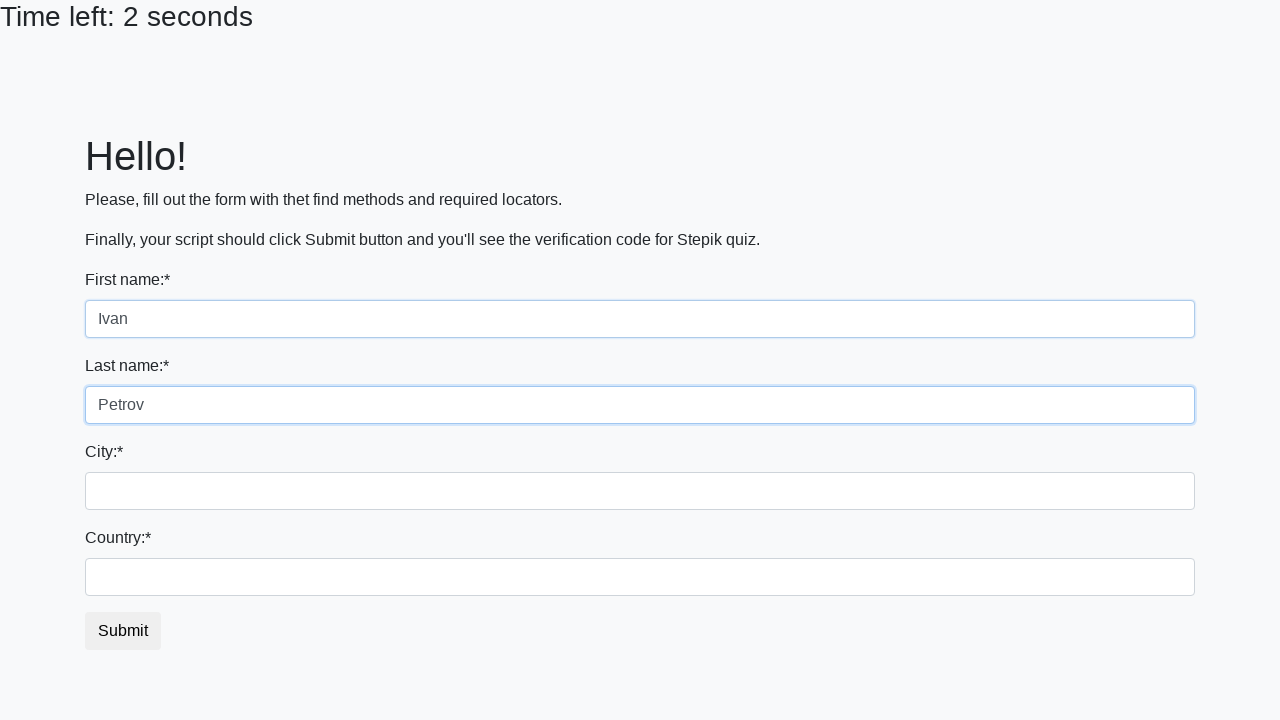

Filled city field with 'Smolensk' on .form-control.city
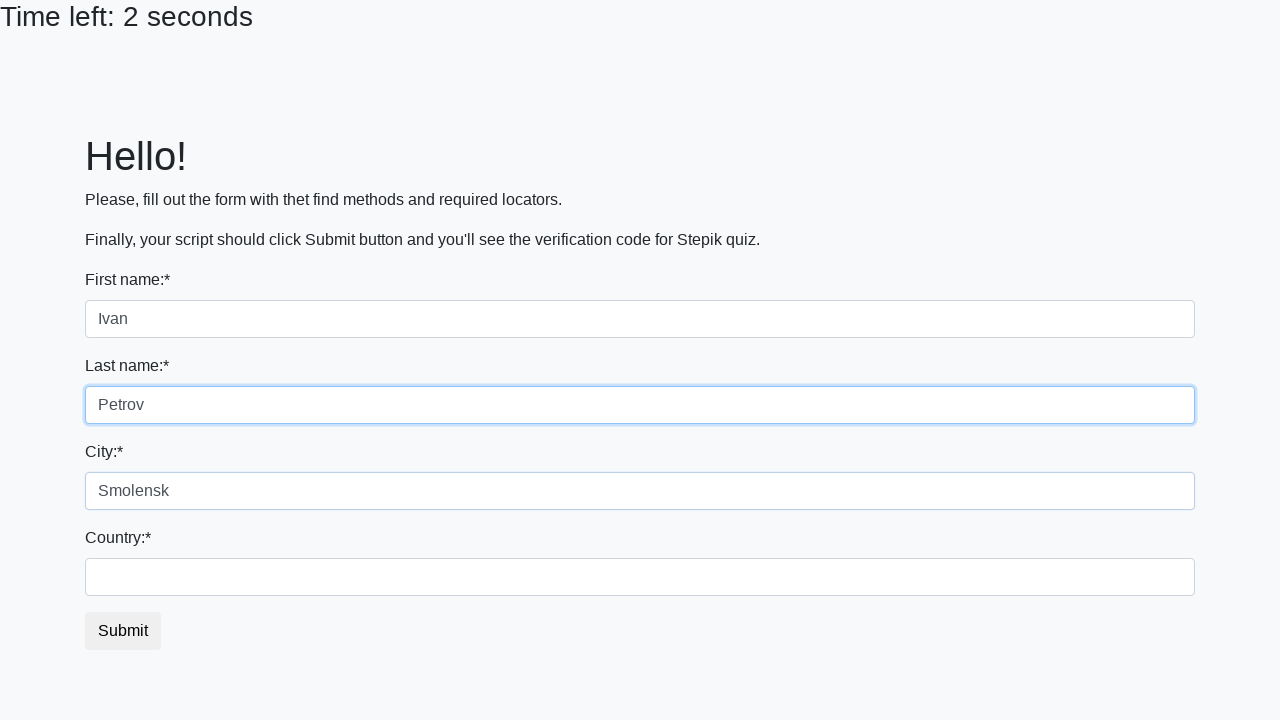

Filled country field with 'Russia' on #country
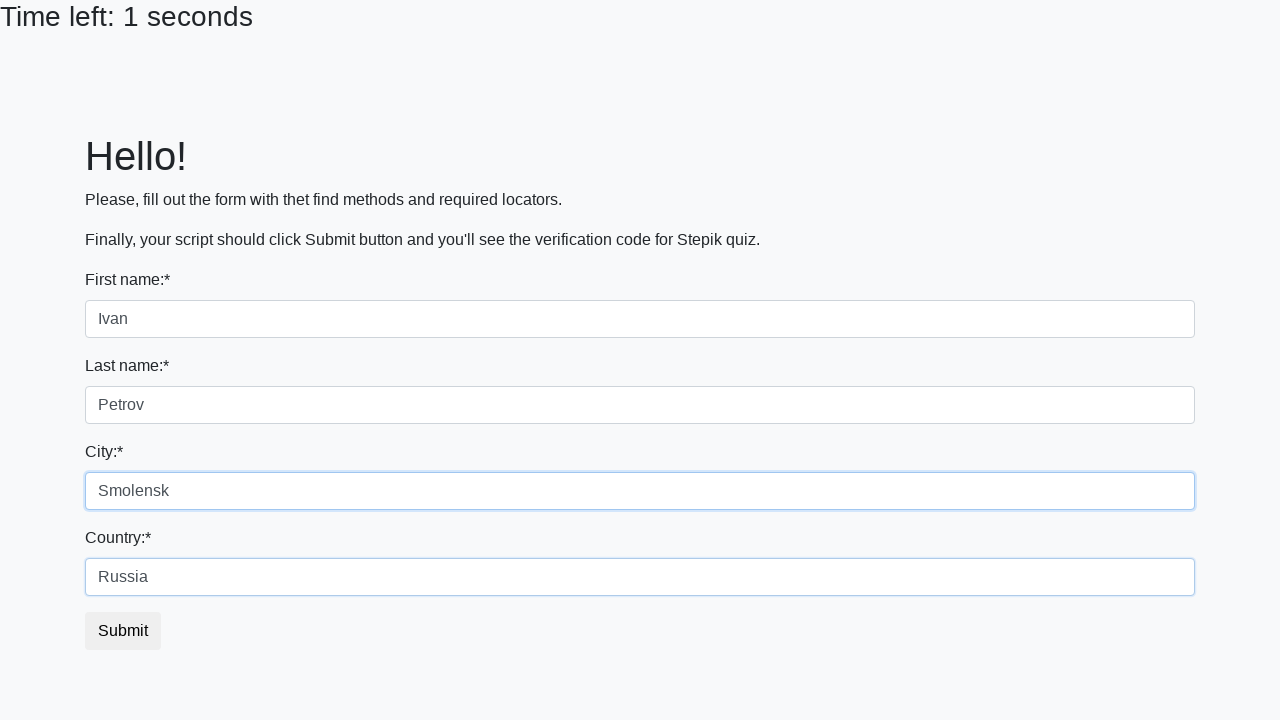

Clicked submit button to complete form submission at (123, 631) on .btn.btn-default
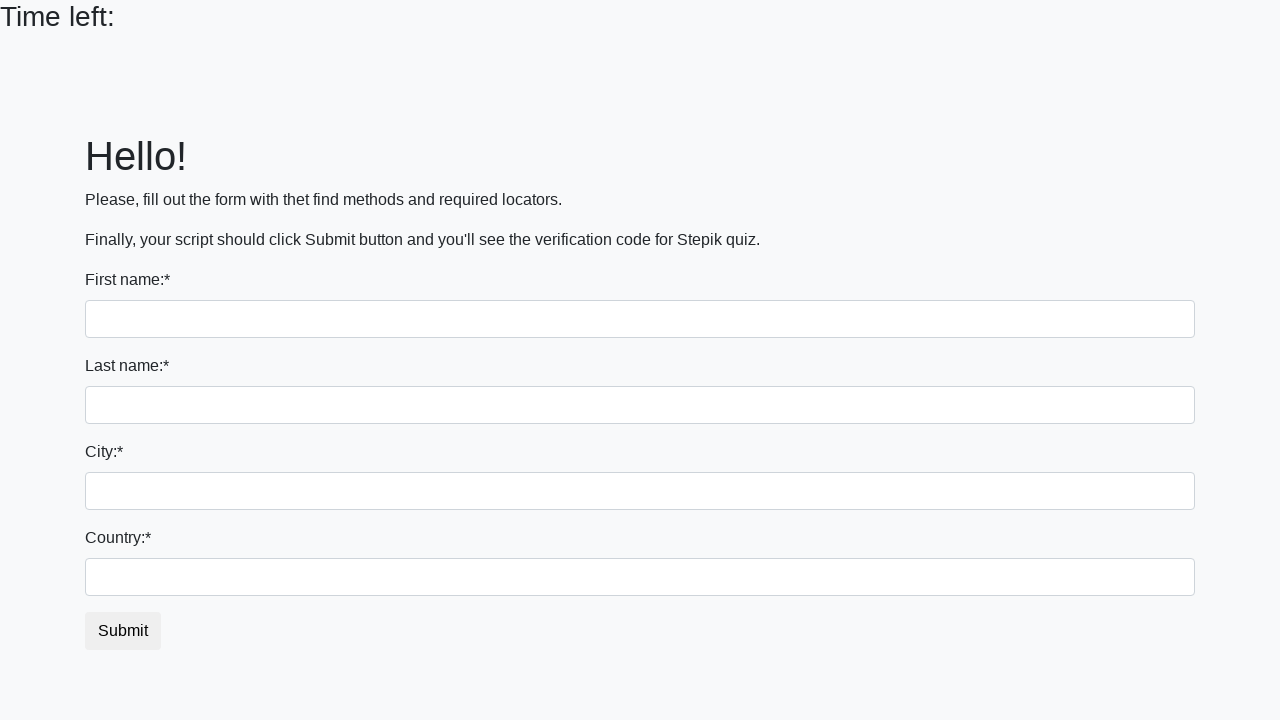

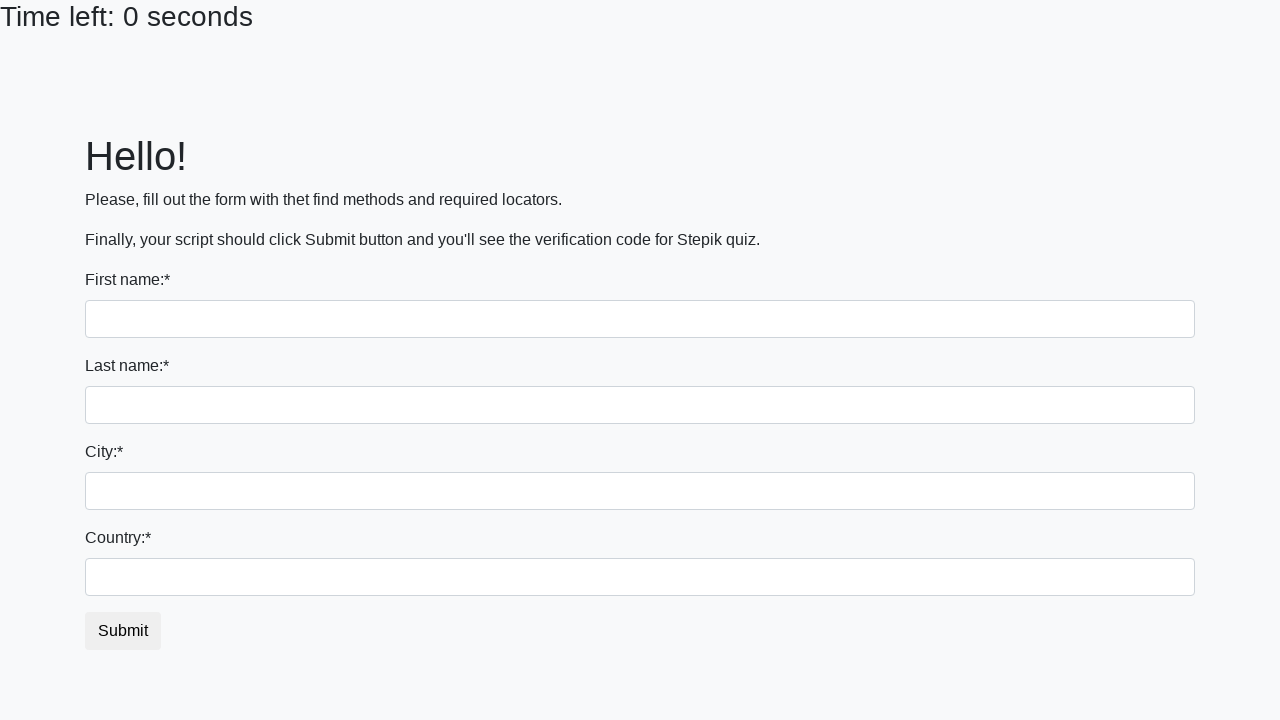